Navigates to the OrangeHRM demo site and maximizes the browser window to verify the page loads correctly

Starting URL: https://opensource-demo.orangehrmlive.com/

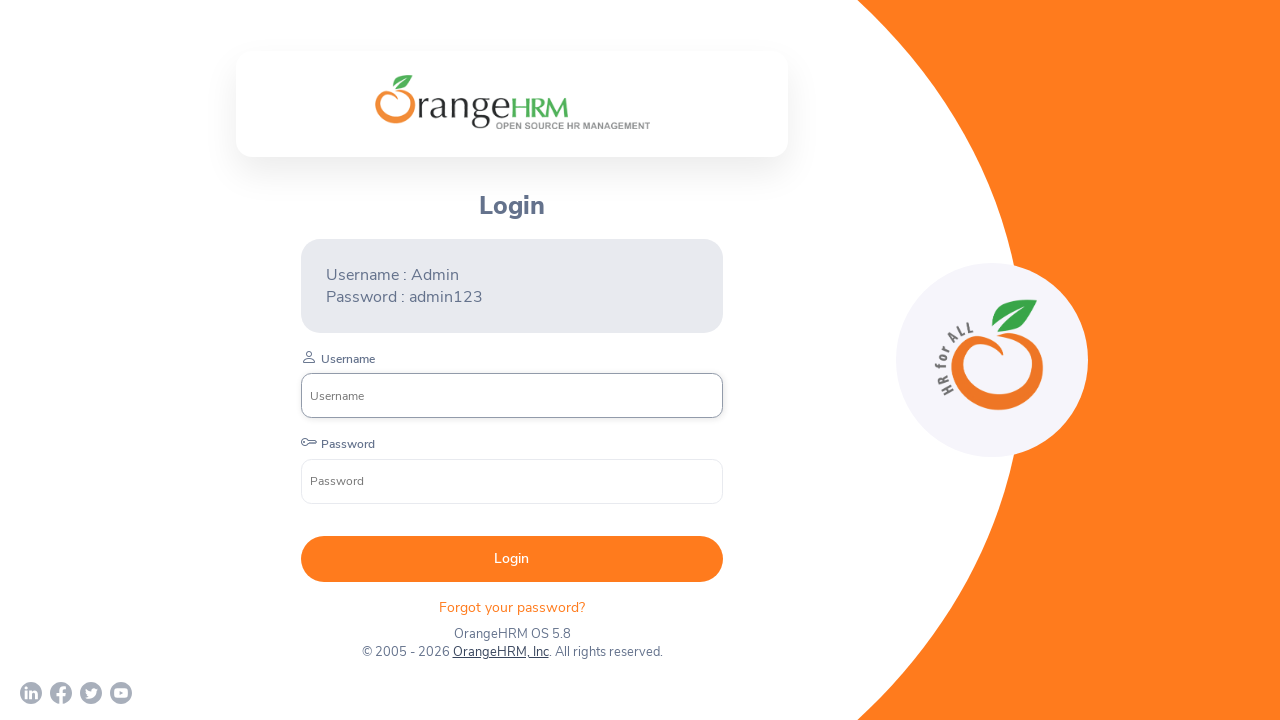

Waited for page to reach networkidle state
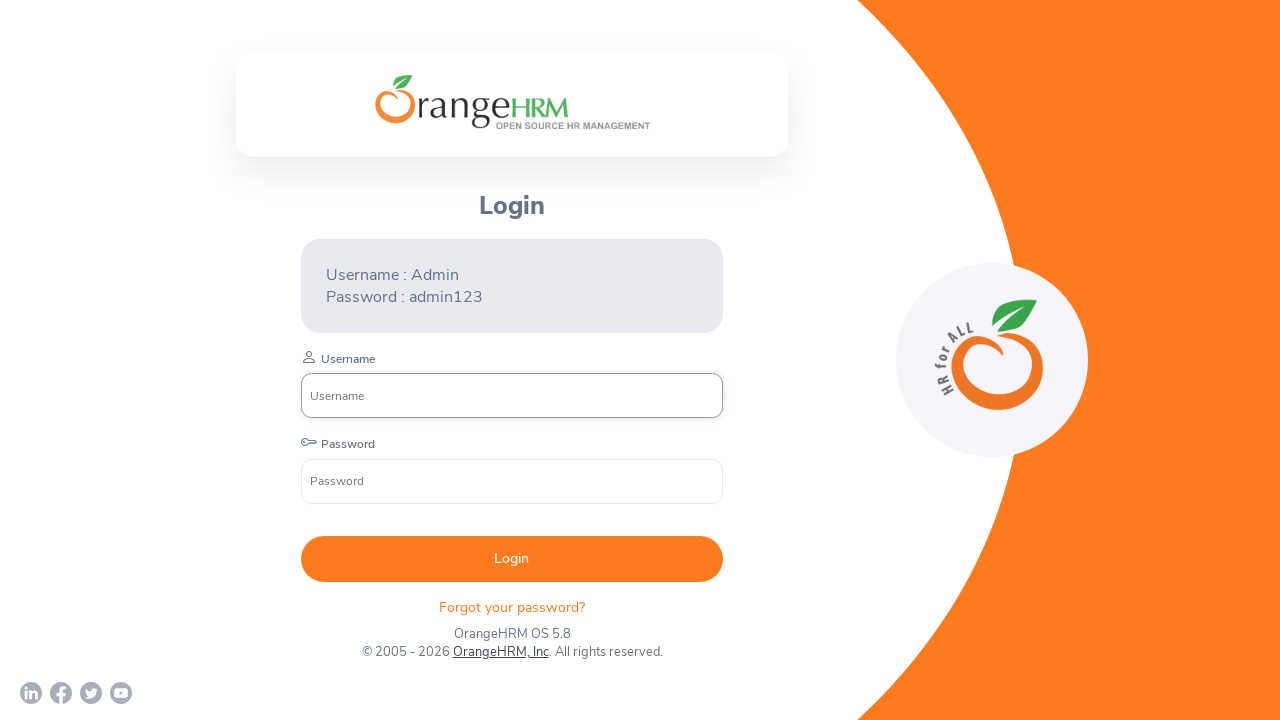

Username input field is visible, page loaded successfully
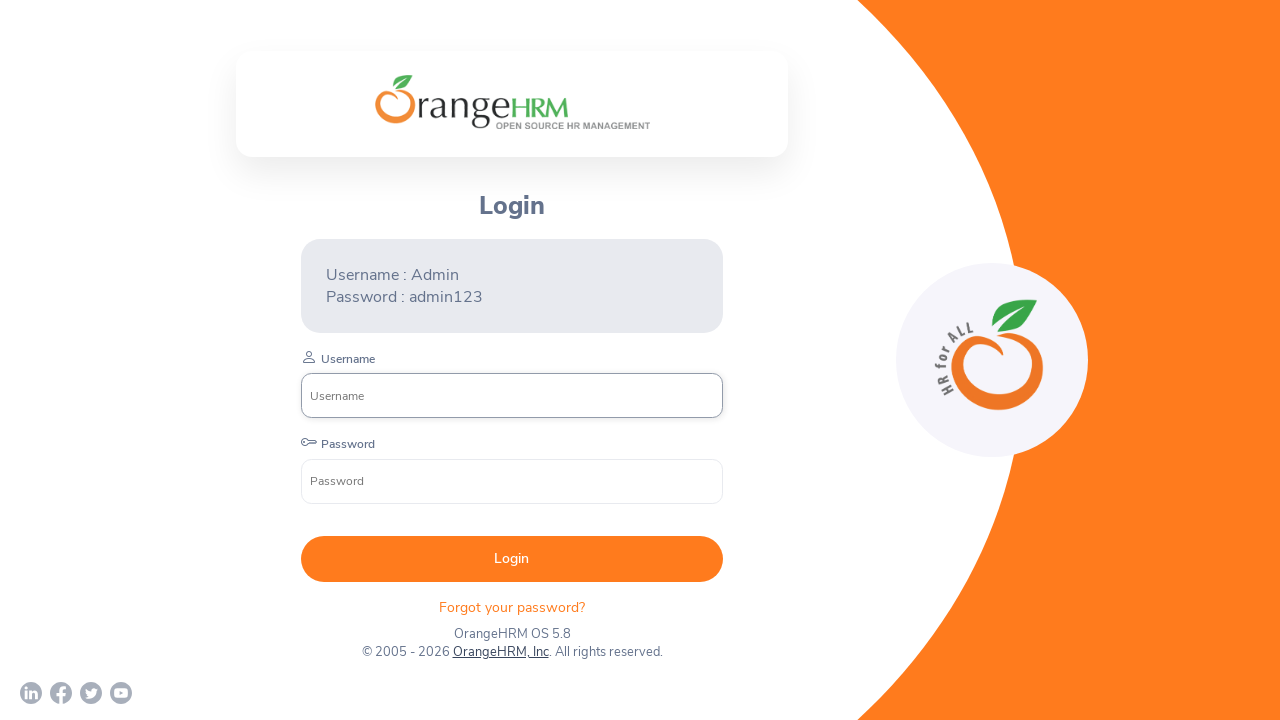

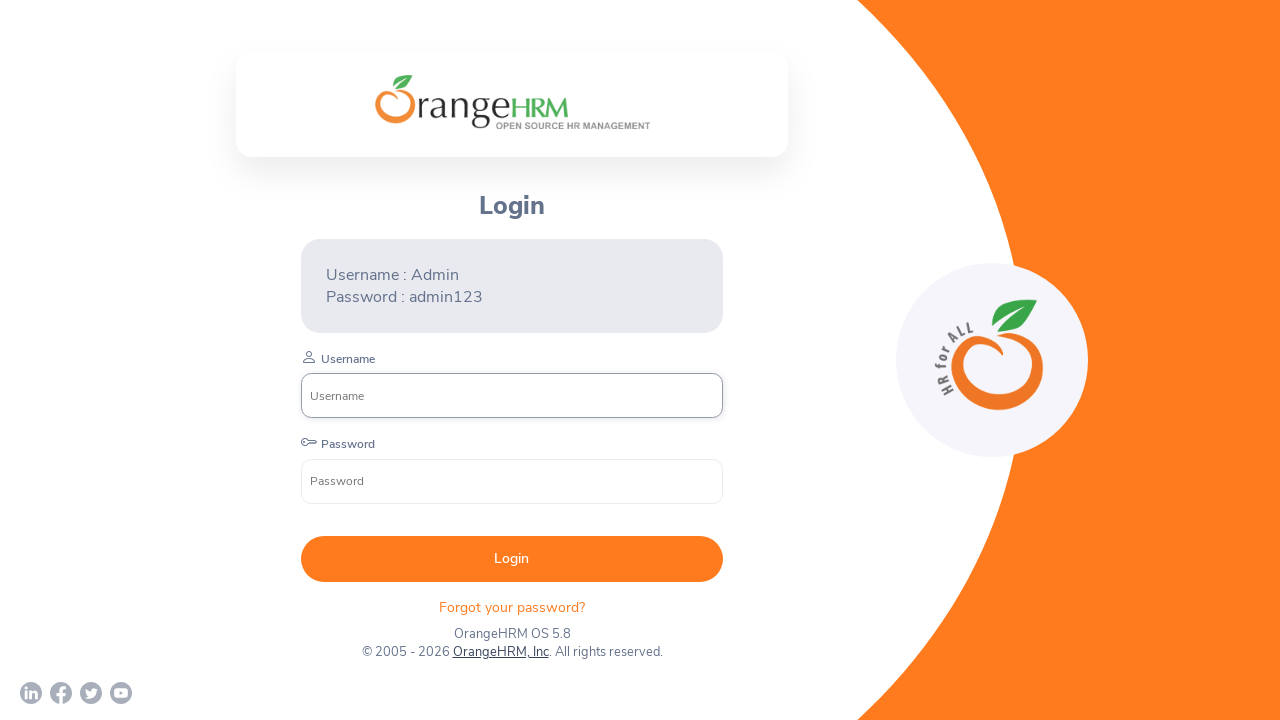